Tests date picker by clearing the field and entering a specific date

Starting URL: https://demoqa.com/date-picker

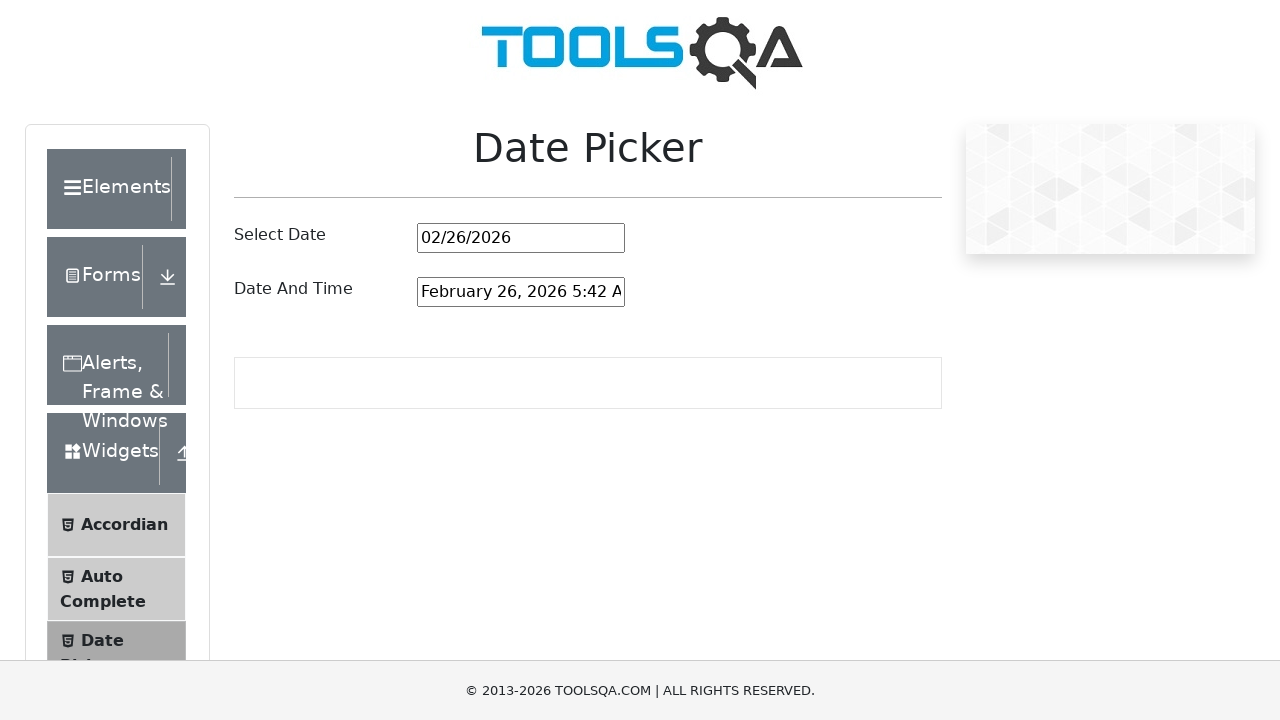

Scrolled down 250px to view the date picker
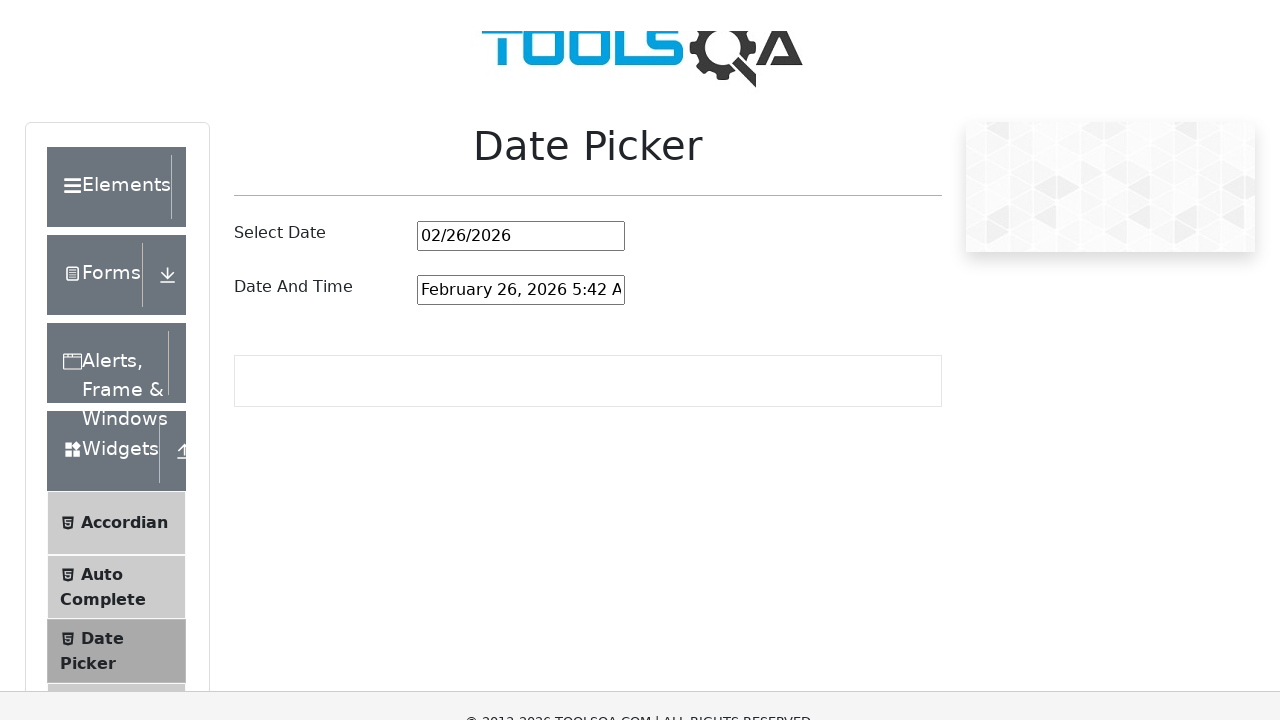

Clicked on the date picker input field at (521, 2) on #datePickerMonthYearInput
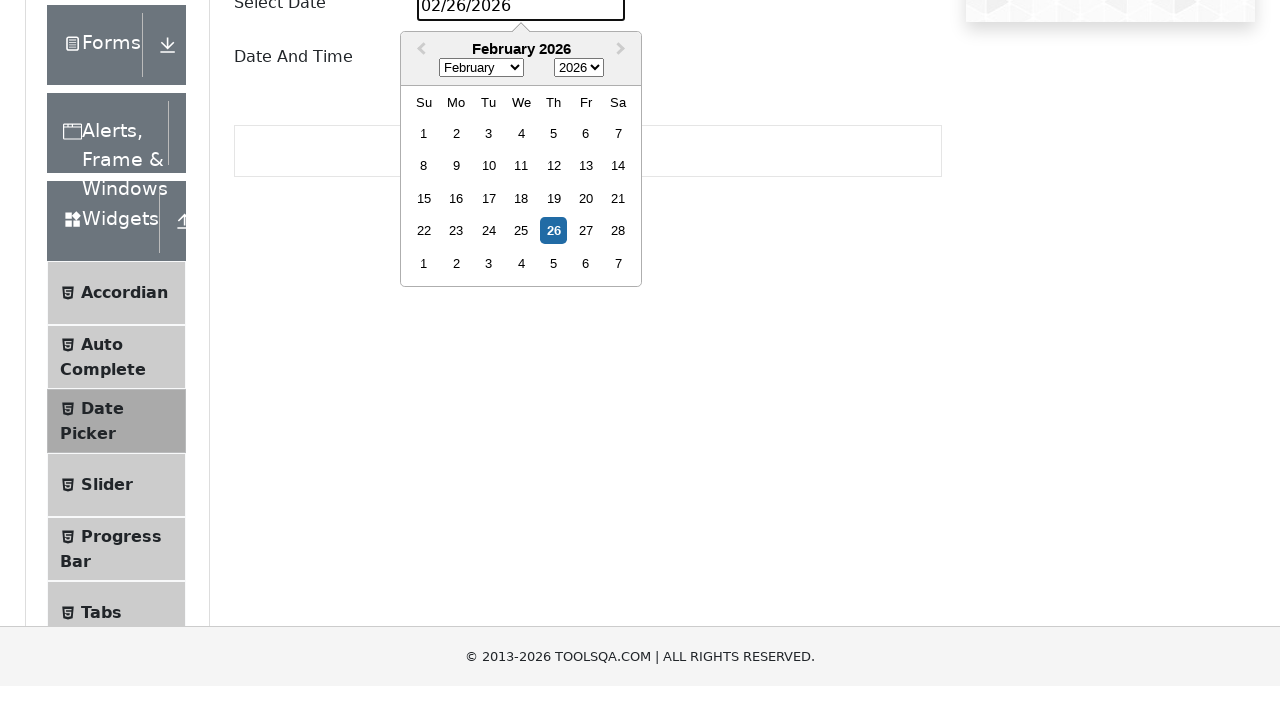

Selected all text in the date picker field
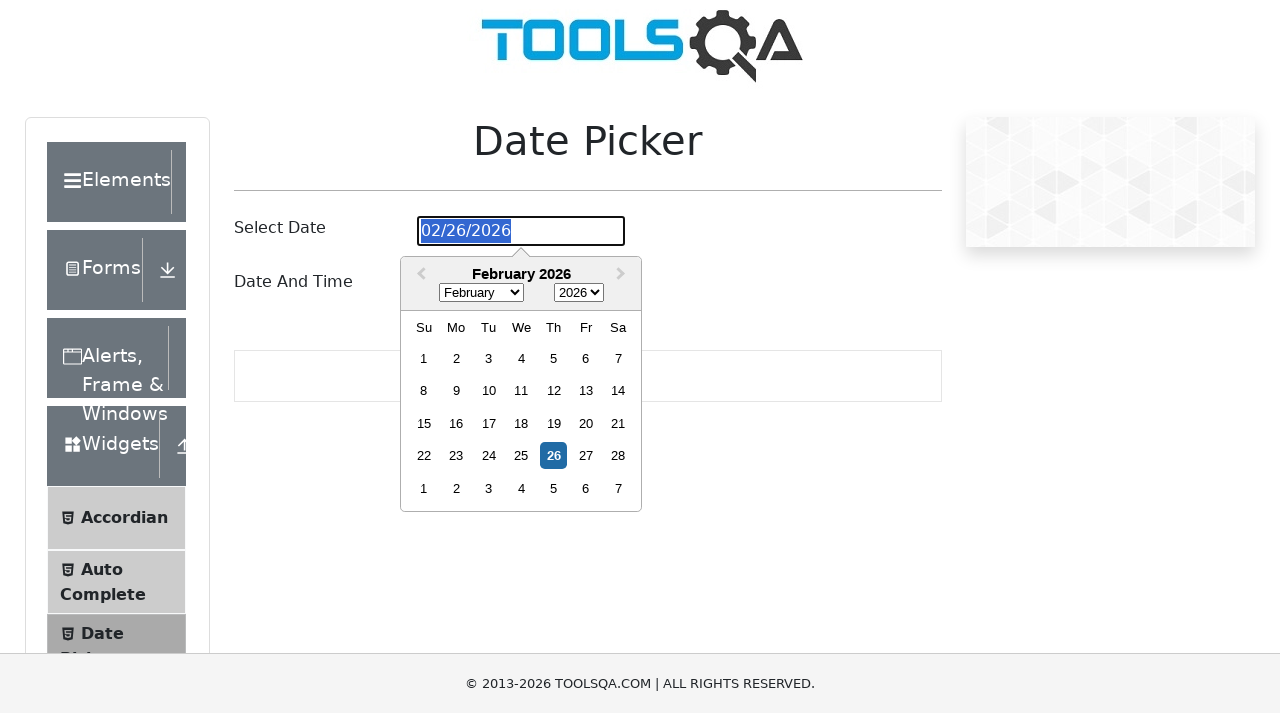

Filled date picker field with '04/08/2023' on #datePickerMonthYearInput
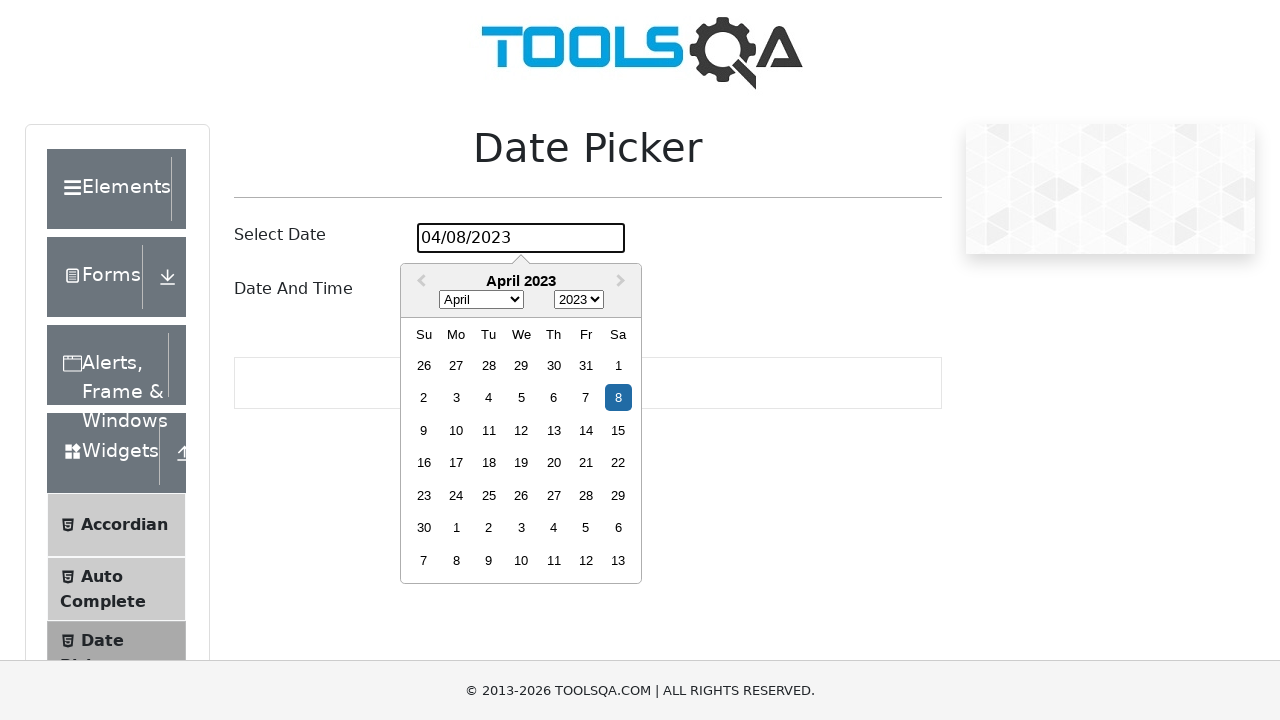

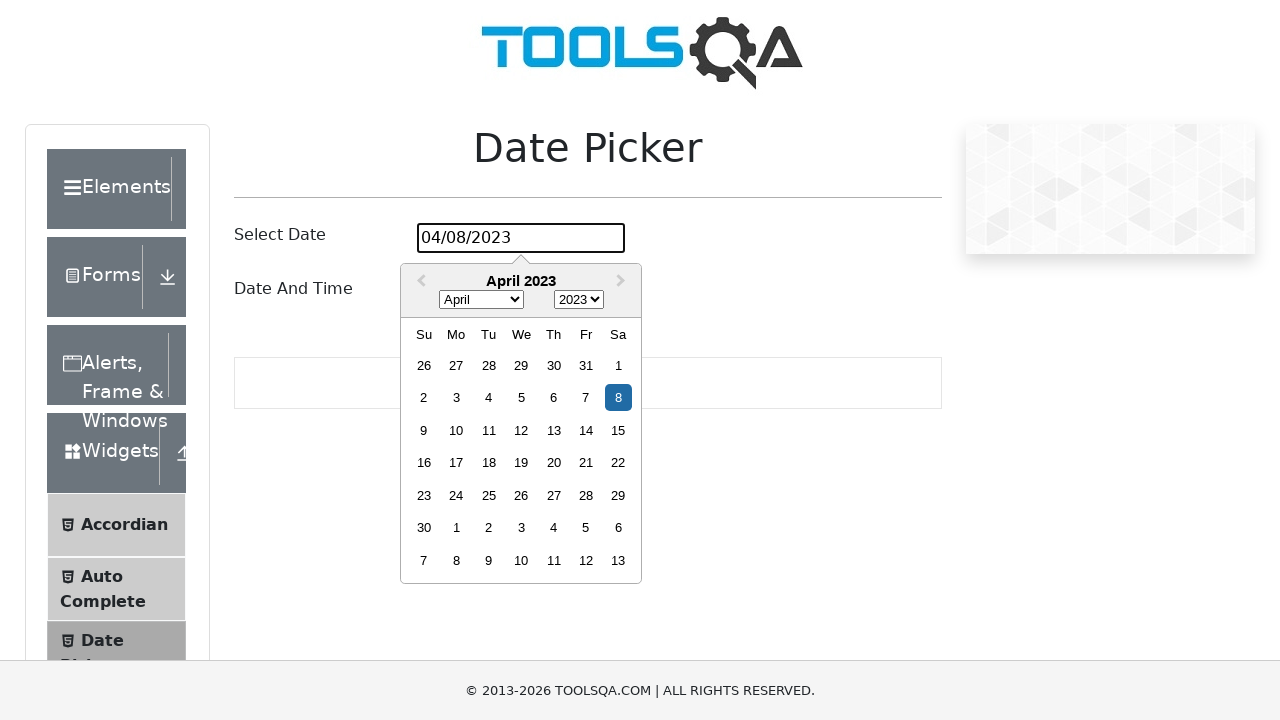